Tests JavaScript prompt alert functionality by triggering a prompt, entering text, and accepting it

Starting URL: http://demo.automationtesting.in/Alerts.html

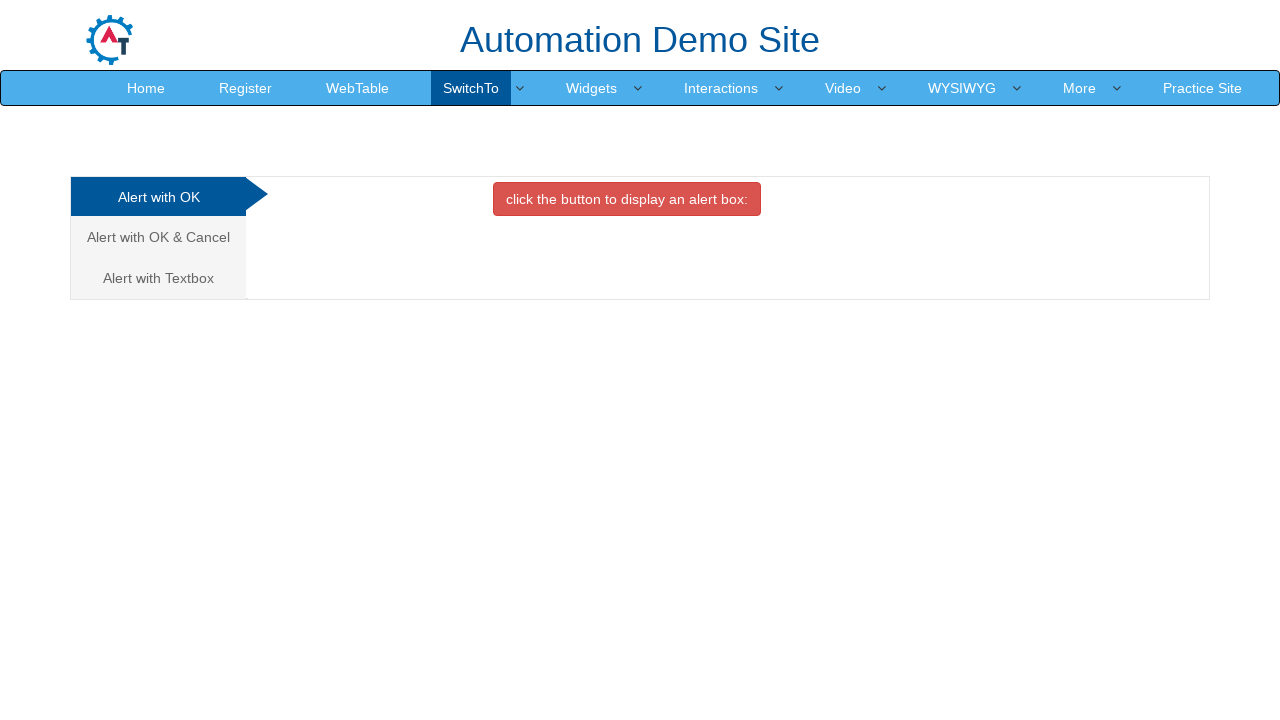

Clicked on the prompt alert tab at (158, 278) on (//a[contains(@data-toggle,'tab')])[3]
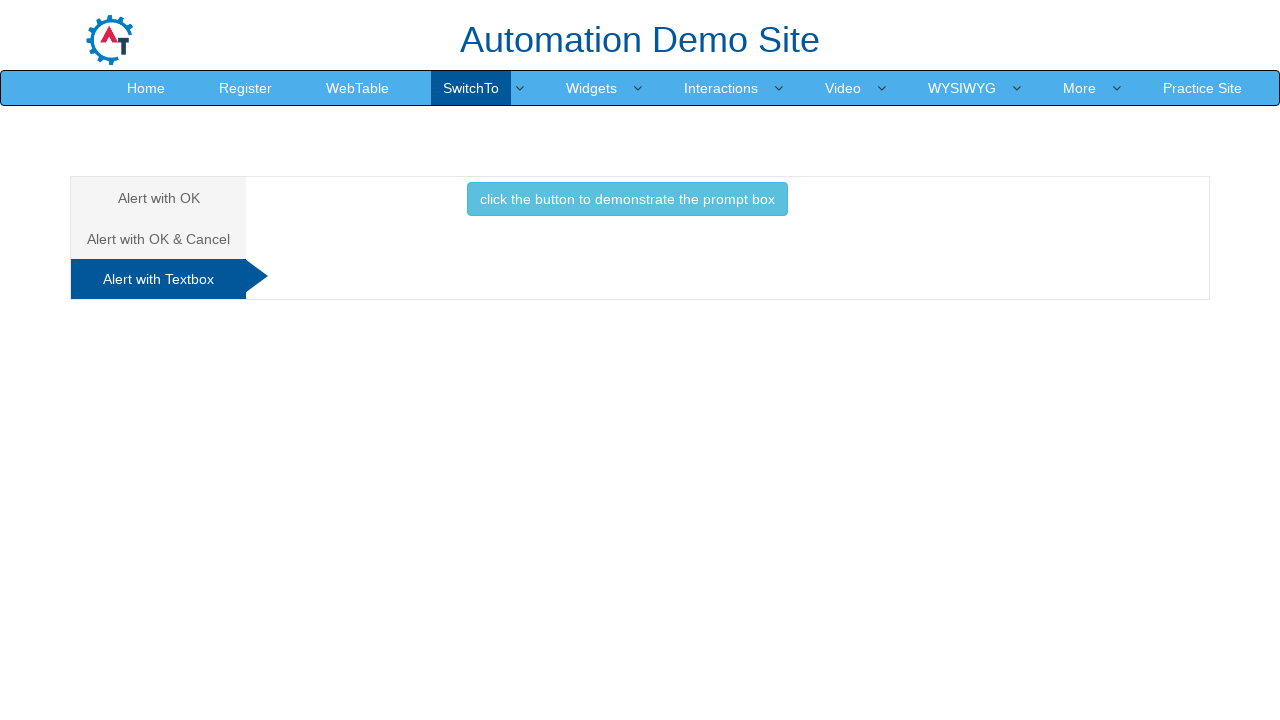

Clicked button to trigger prompt alert at (627, 199) on xpath=//button[@onclick='promptbox()']
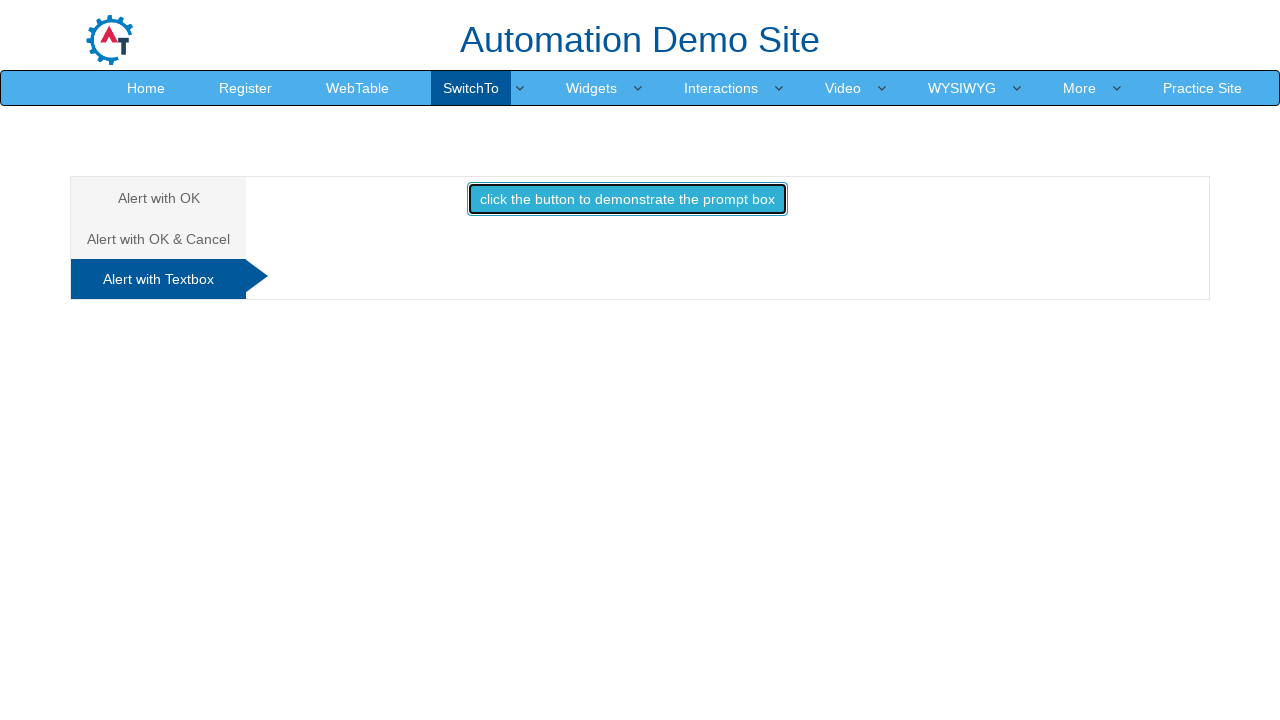

Set up dialog handler to accept prompt with text 'stephen is Mossad agent_'
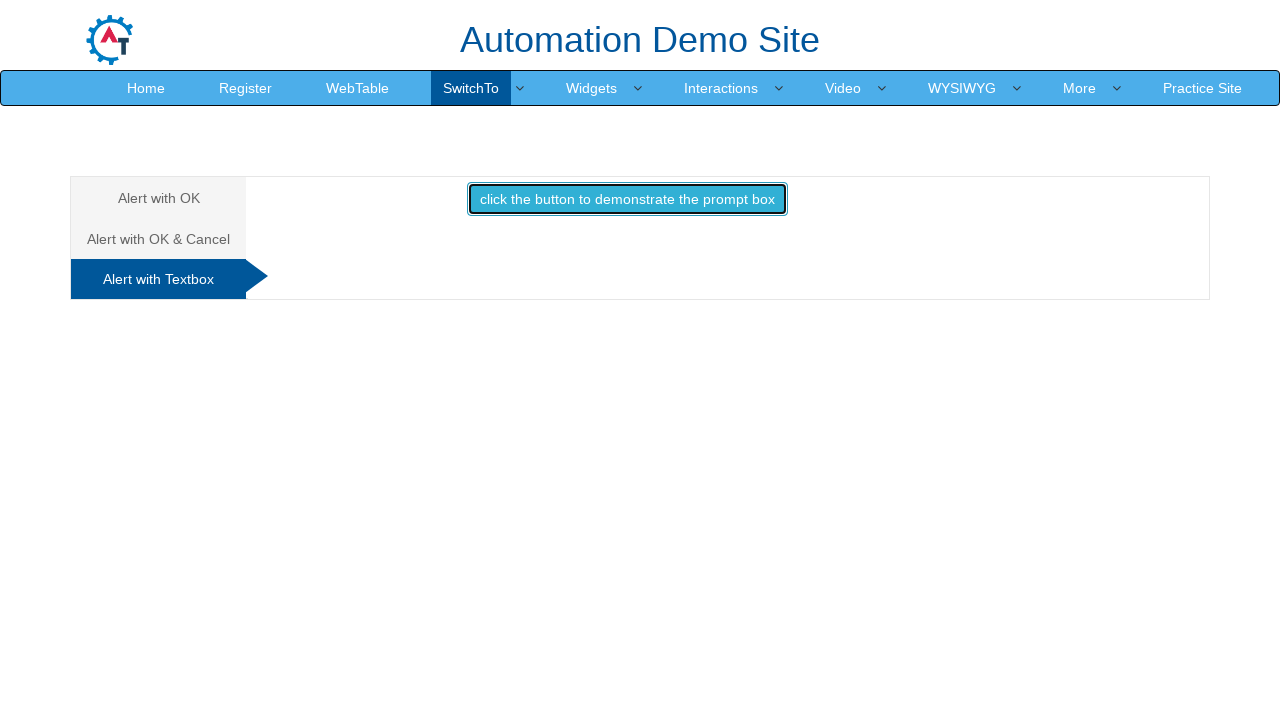

Clicked button to trigger prompt alert and accepted with entered text at (627, 199) on xpath=//button[@onclick='promptbox()']
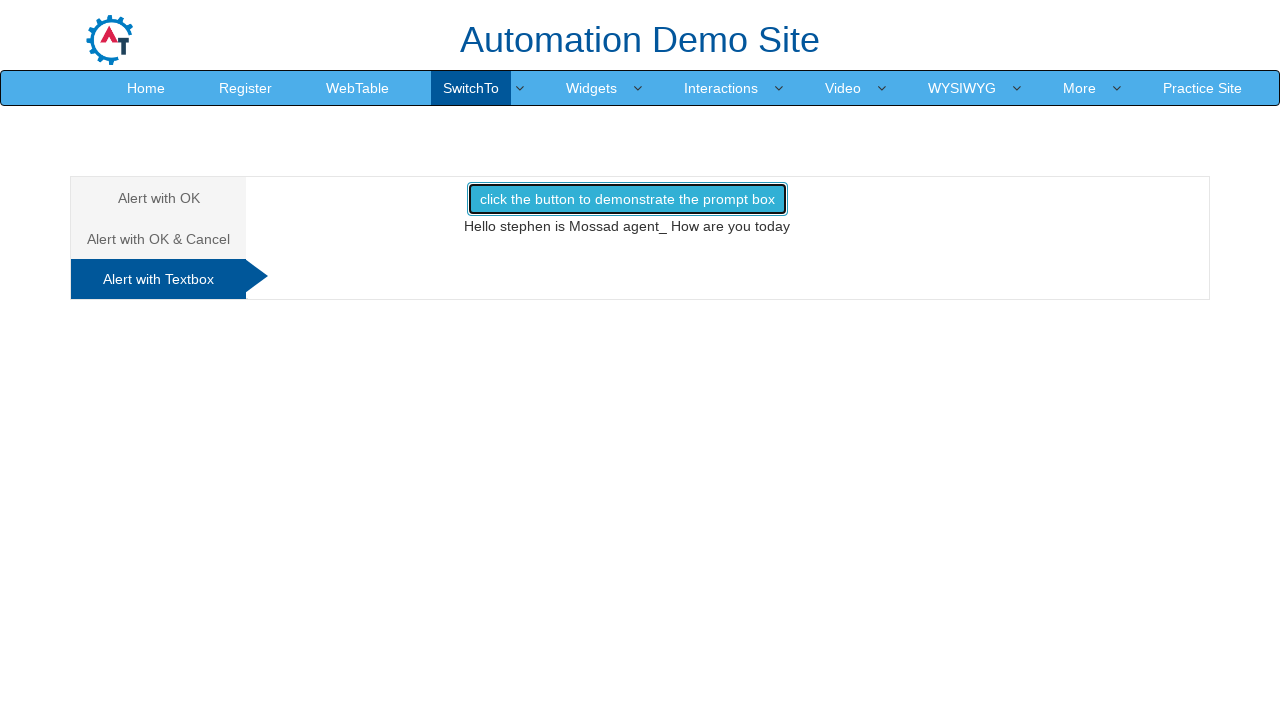

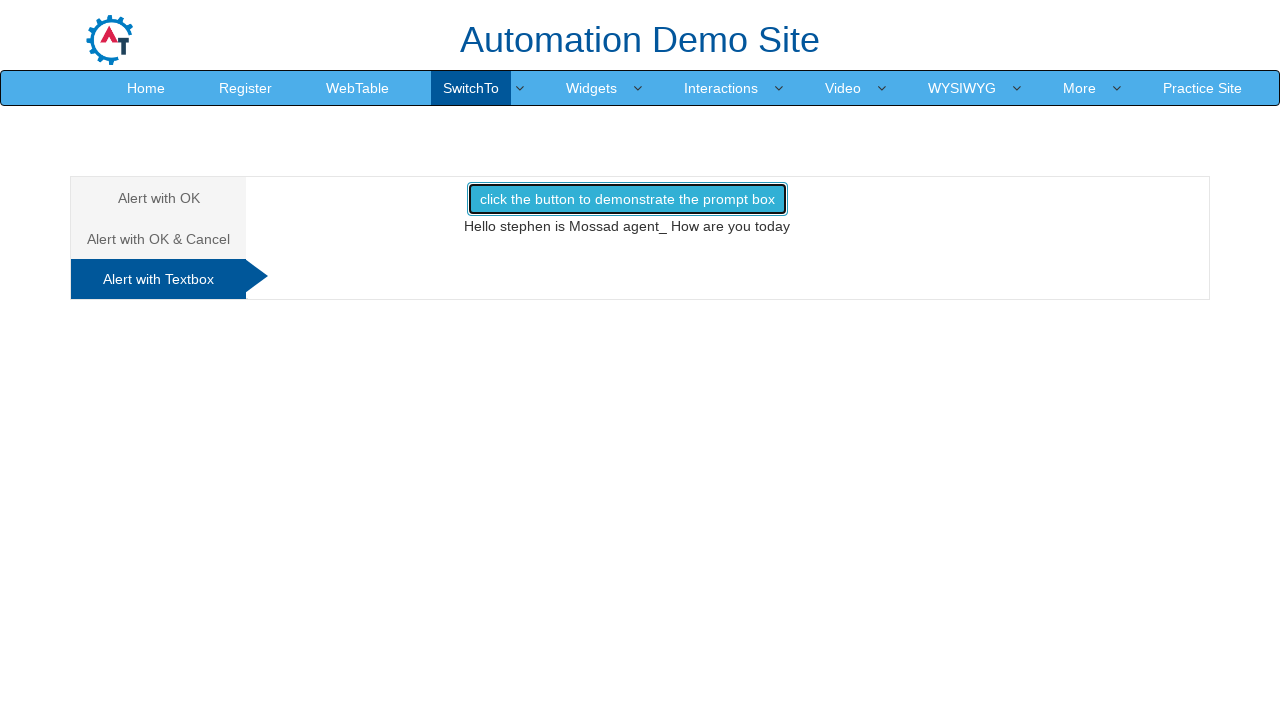